Downloads a file from the Selenium playground download file demo page

Starting URL: https://www.lambdatest.com/selenium-playground/

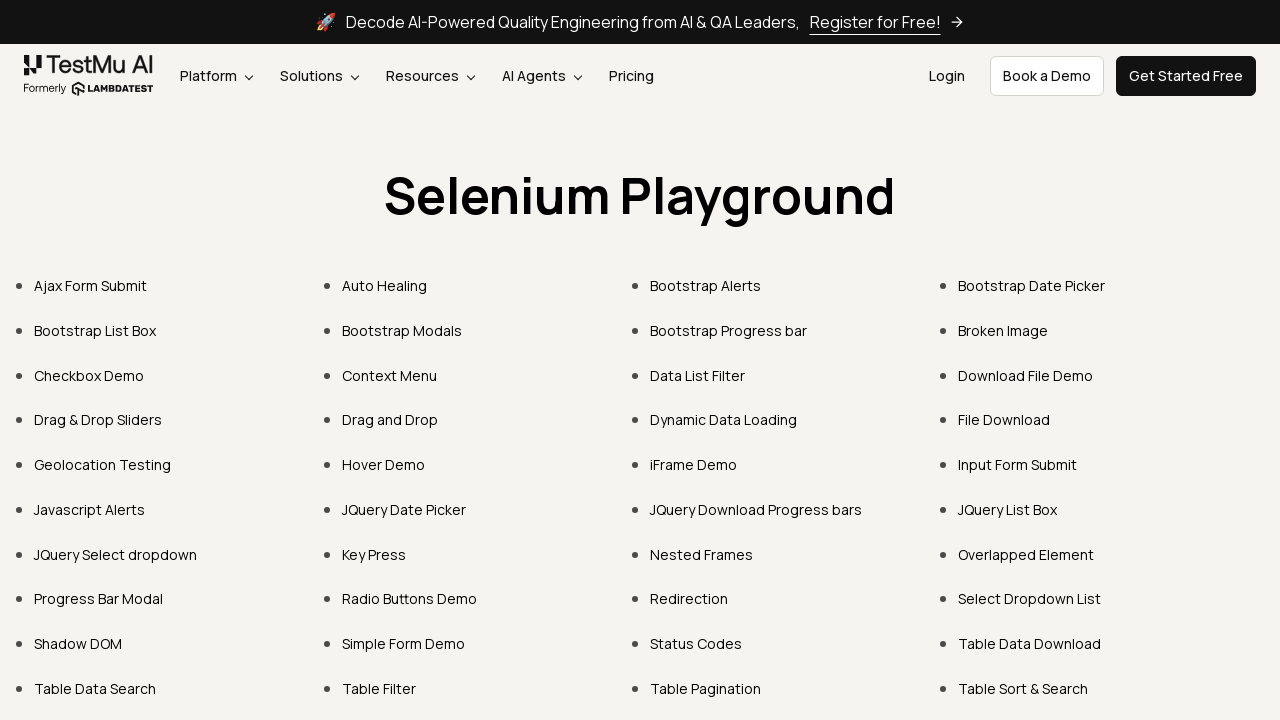

Clicked 'Download File Demo' link at (1026, 375) on internal:role=link[name="Download File Demo"i]
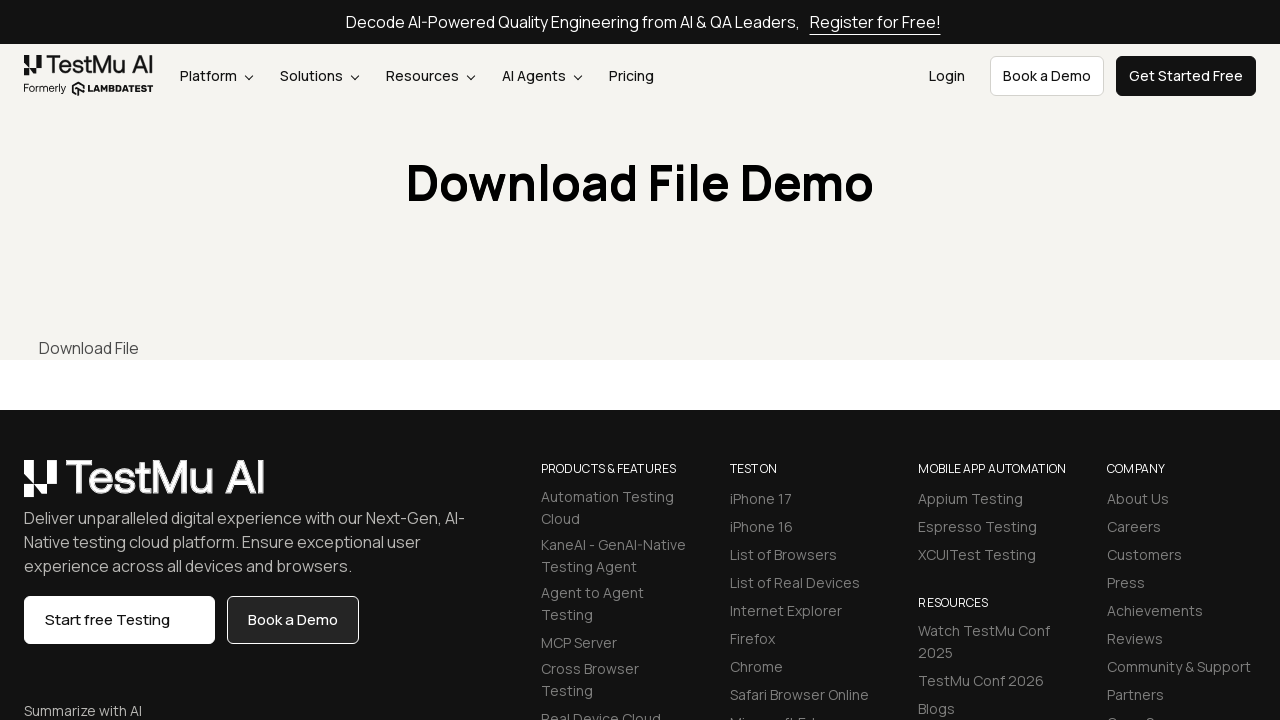

Clicked 'Download File' button to download file at (89, 348) on internal:role=button[name="Download File"i]
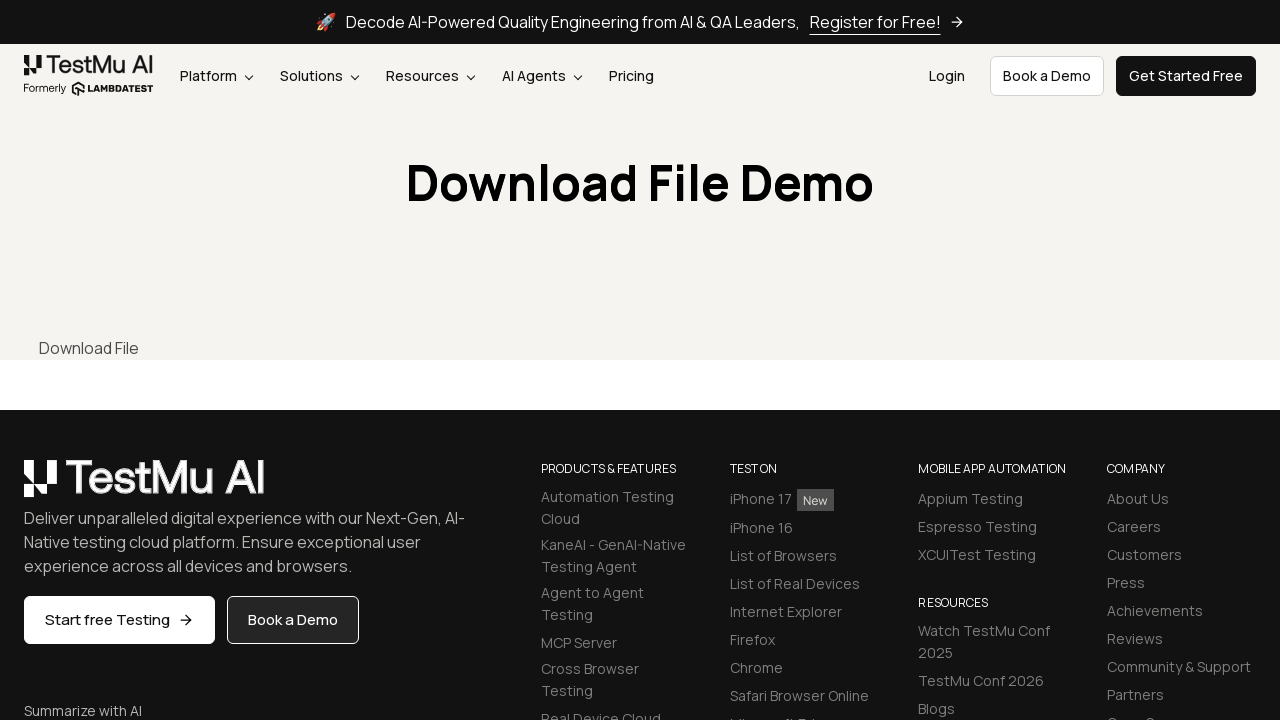

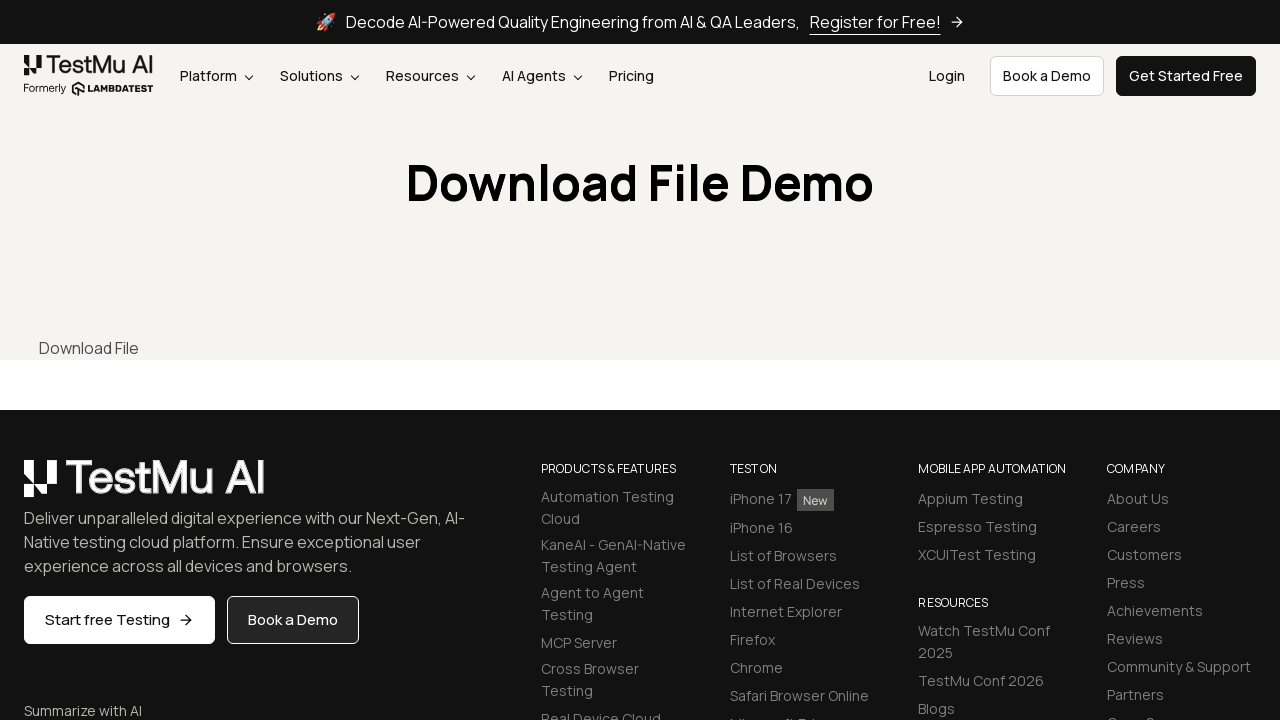